Clicks Submit New Language menu and verifies the submenu header text

Starting URL: http://www.99-bottles-of-beer.net/

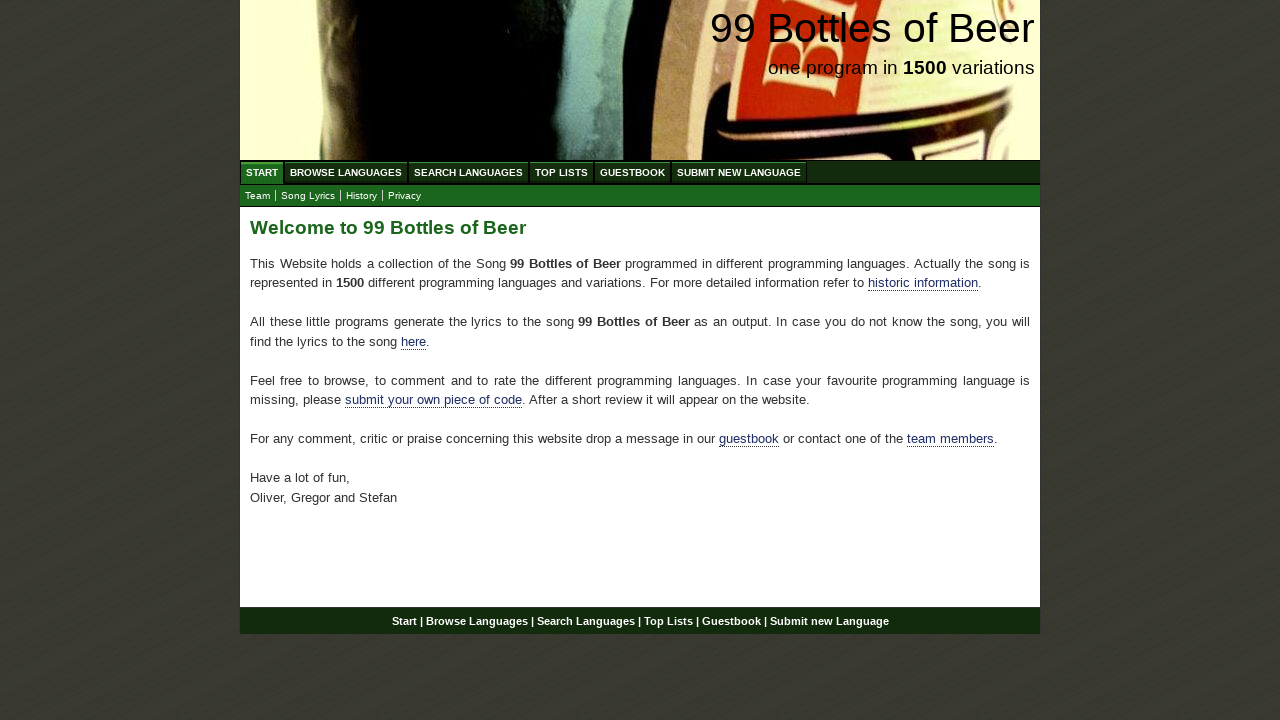

Navigated to 99 Bottles of Beer homepage
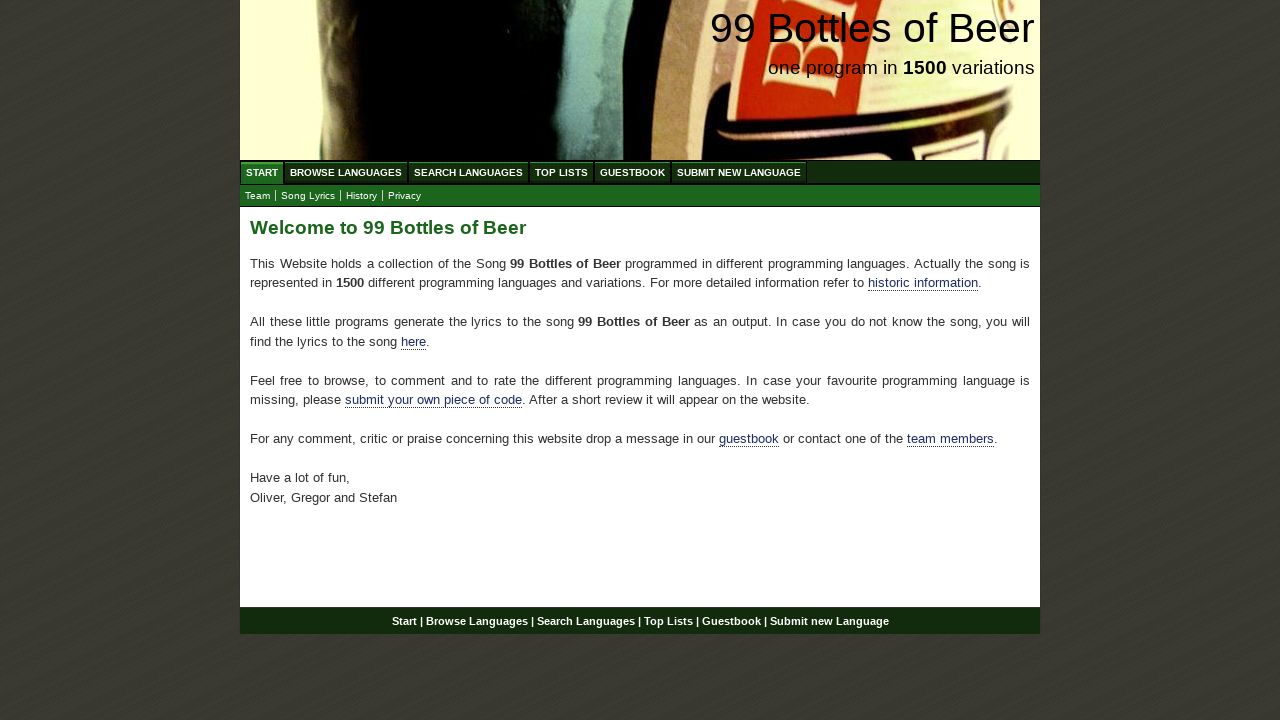

Clicked Submit New Language menu item at (739, 172) on xpath=//*[@id='menu']/li[6]/a
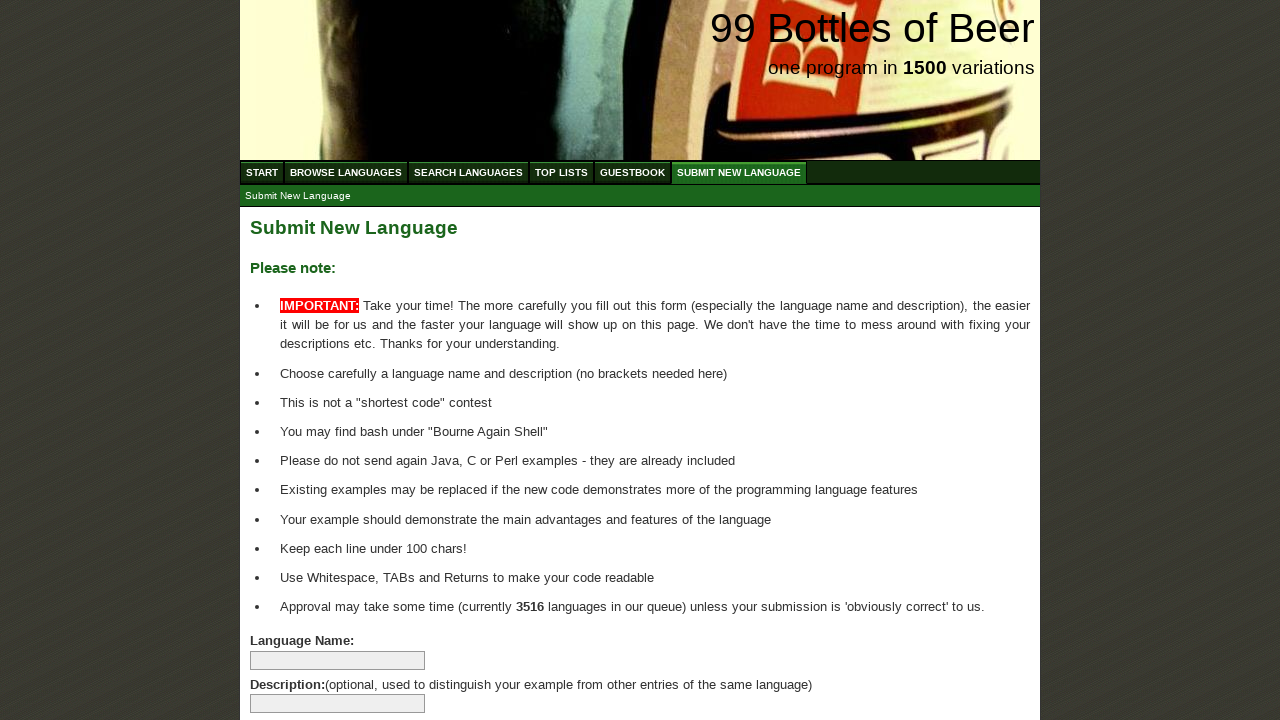

Located submenu header element
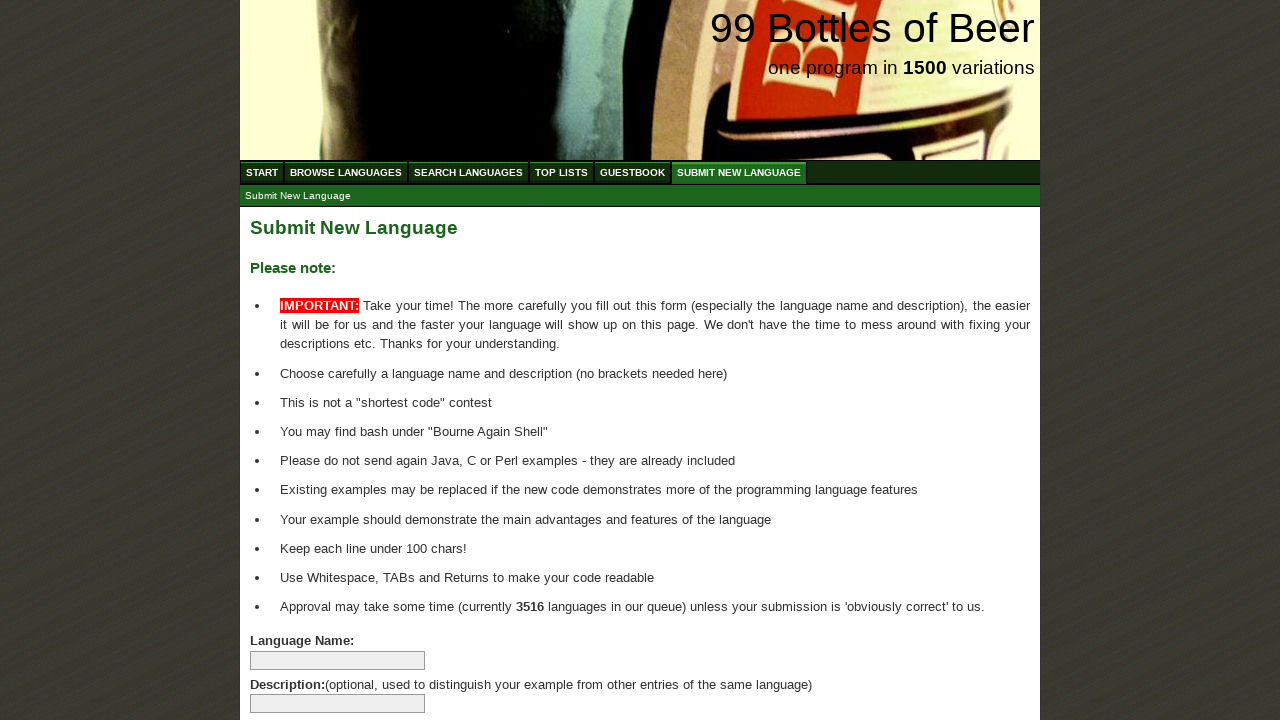

Verified submenu header text is 'Submit New Language'
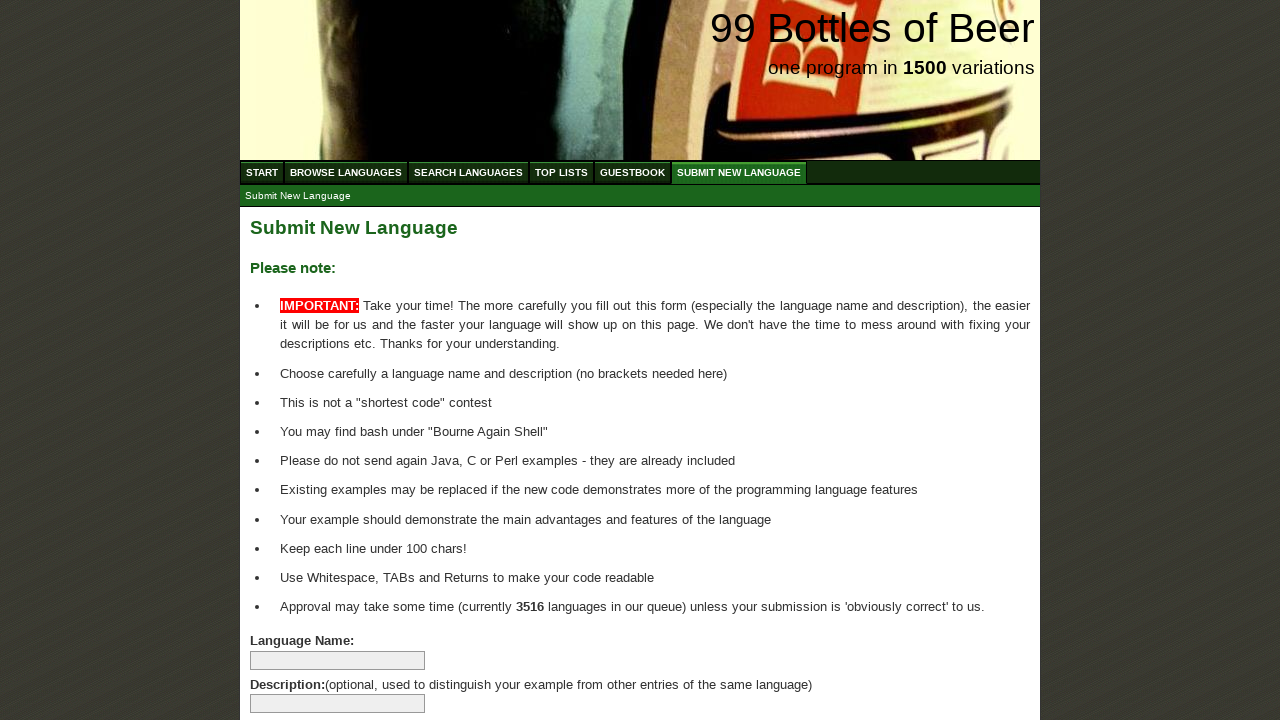

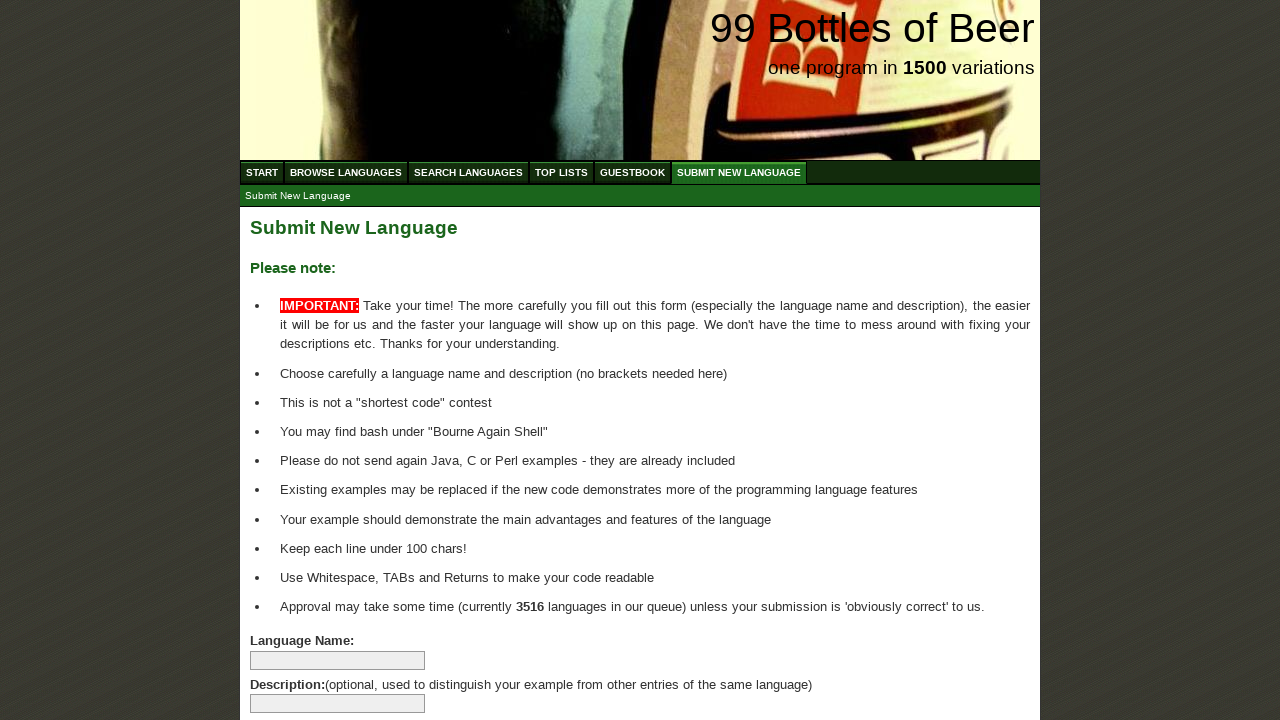